Tests different button click types including double-click, right-click, and regular click, verifying each produces the correct message

Starting URL: https://demoqa.com/

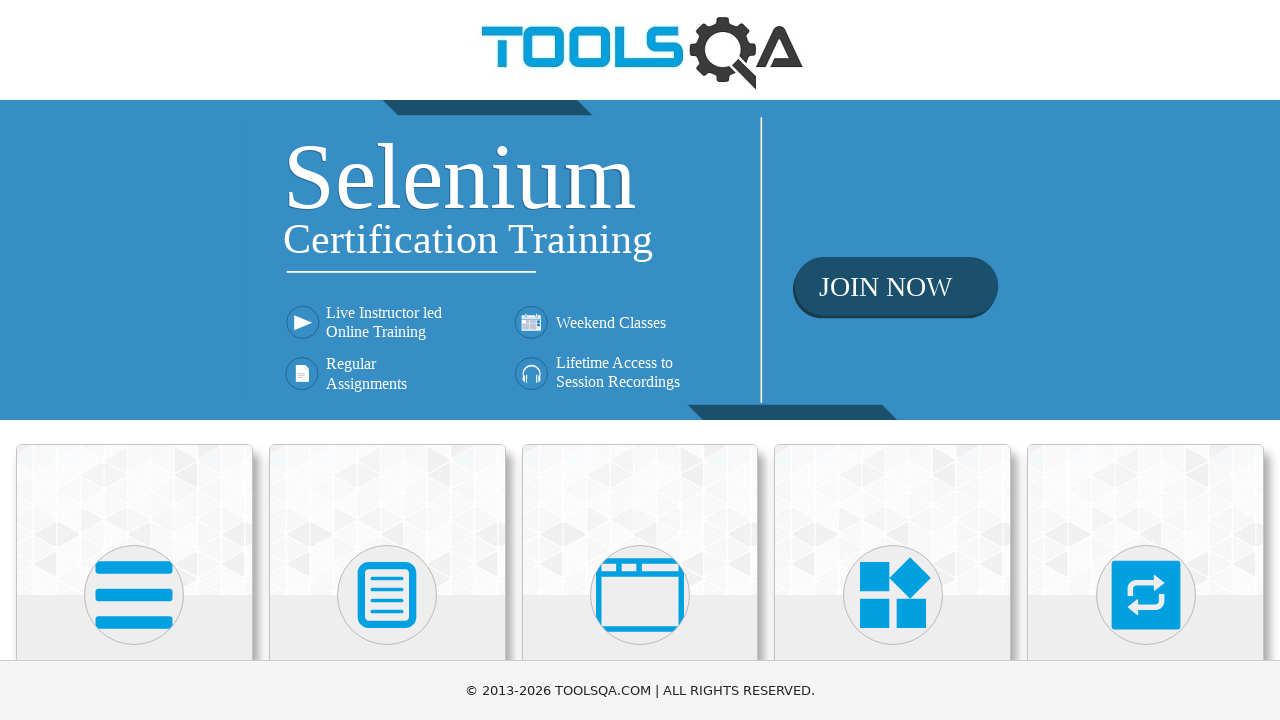

Clicked on Elements card at (134, 360) on xpath=//div[@class='card-body'] >> nth=0
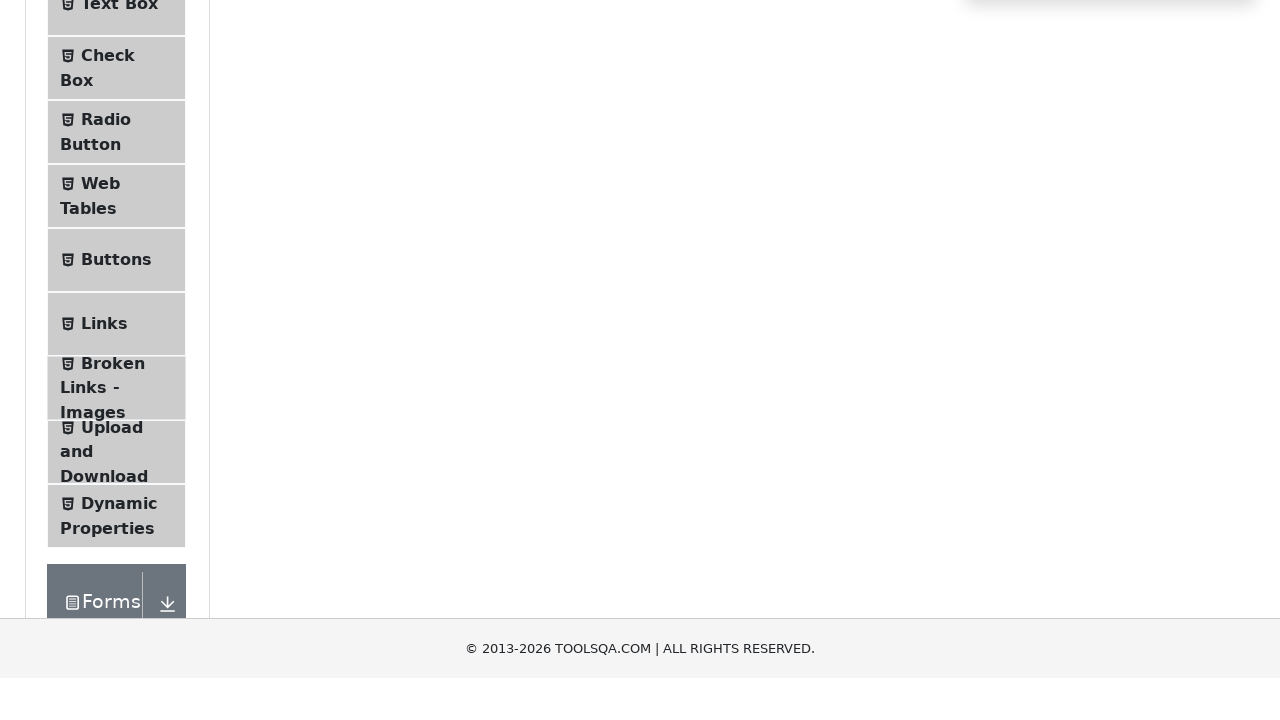

Clicked on Buttons menu item at (116, 517) on #item-4
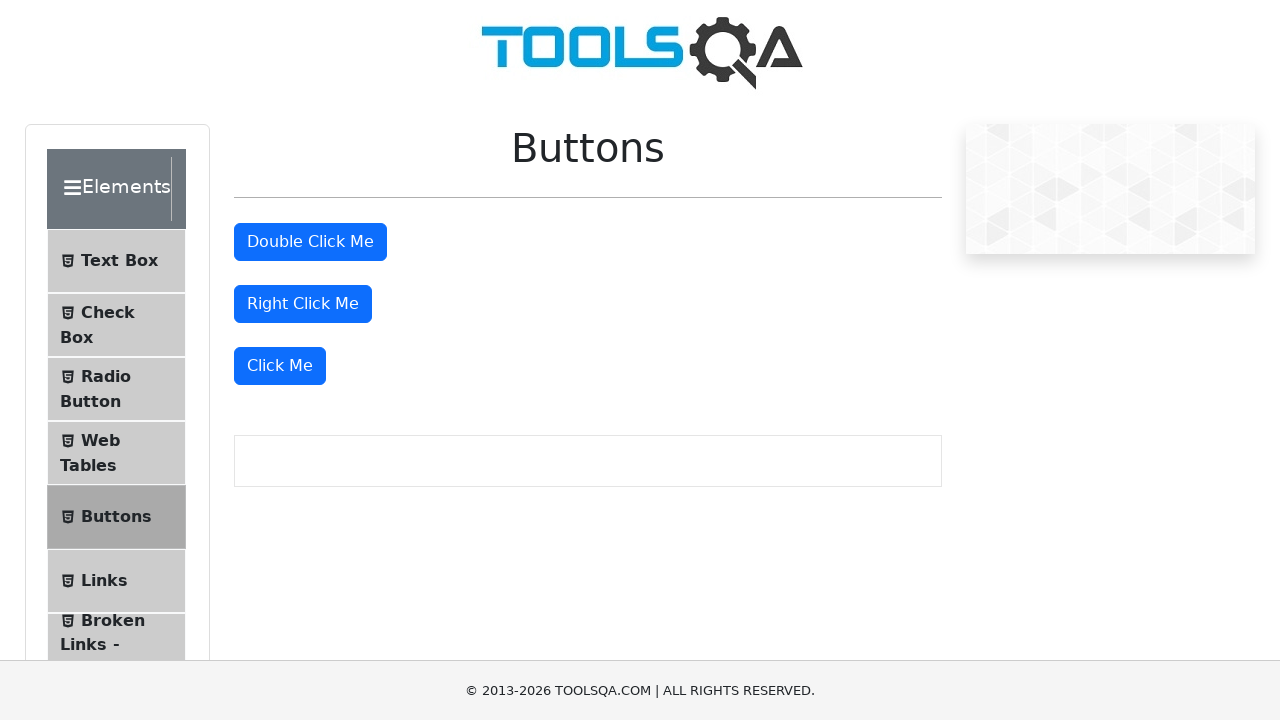

Double-clicked the button at (310, 242) on #doubleClickBtn
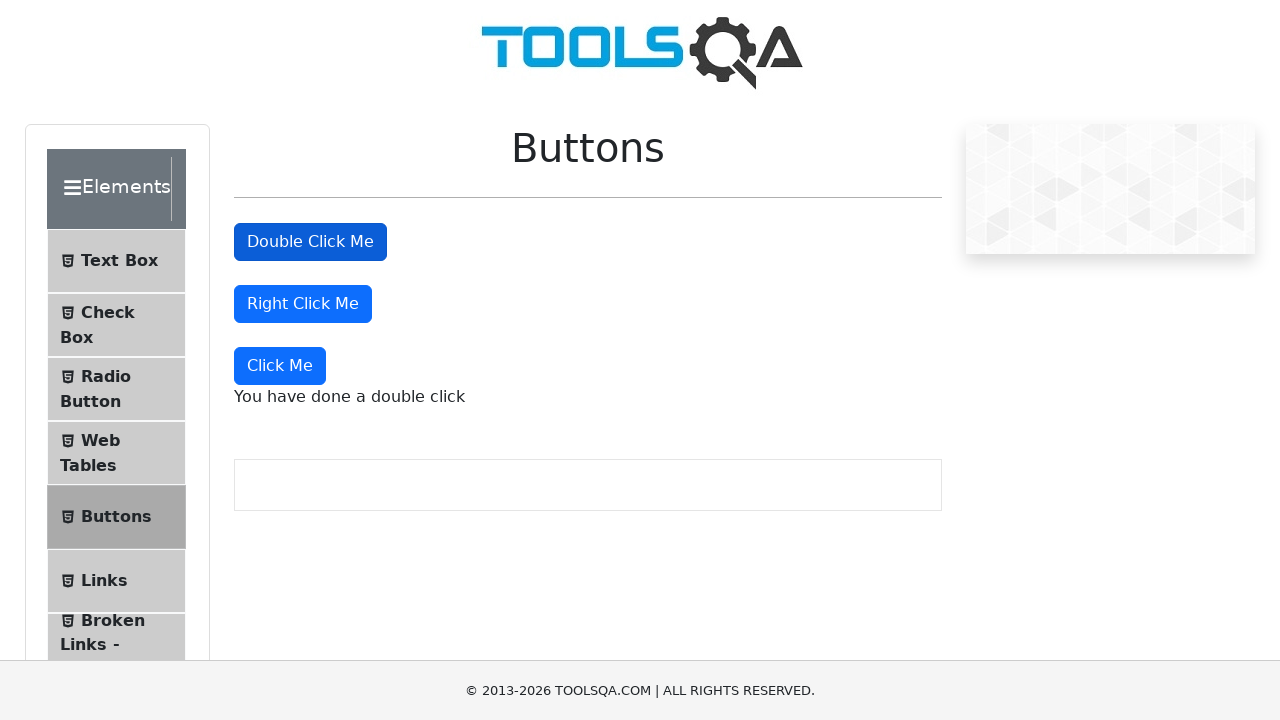

Double-click message appeared
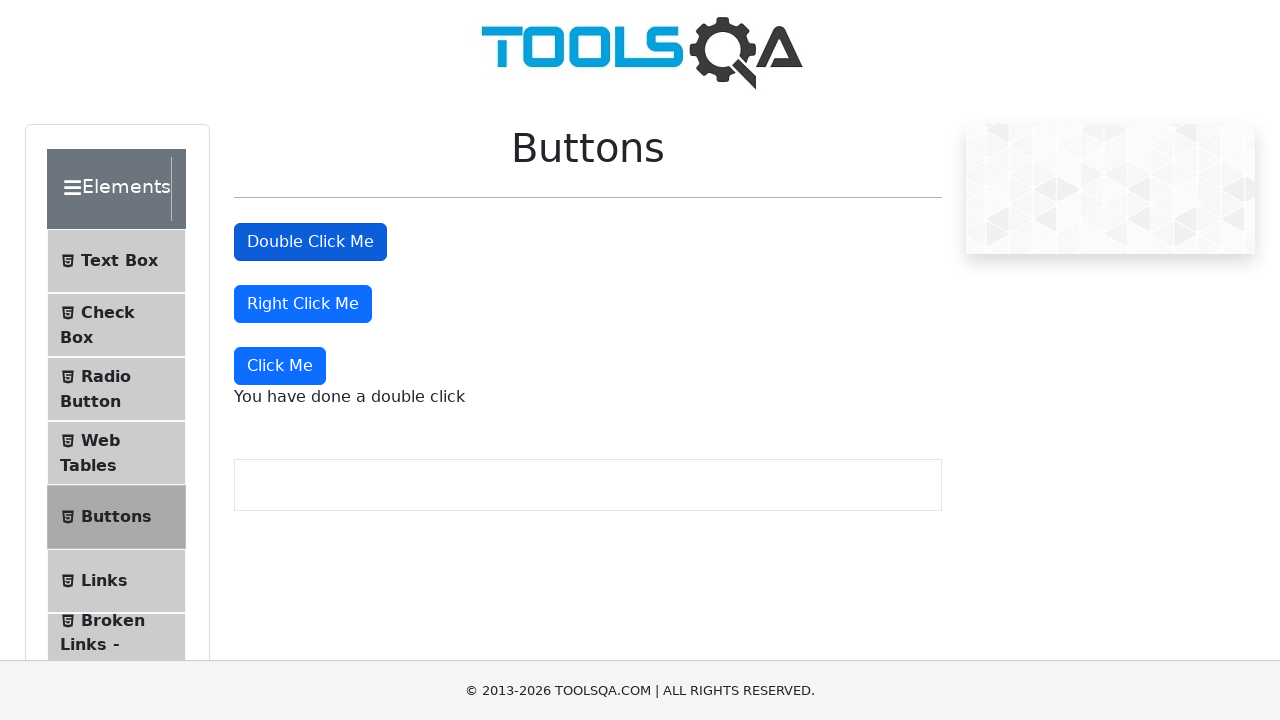

Right-clicked the button at (303, 304) on #rightClickBtn
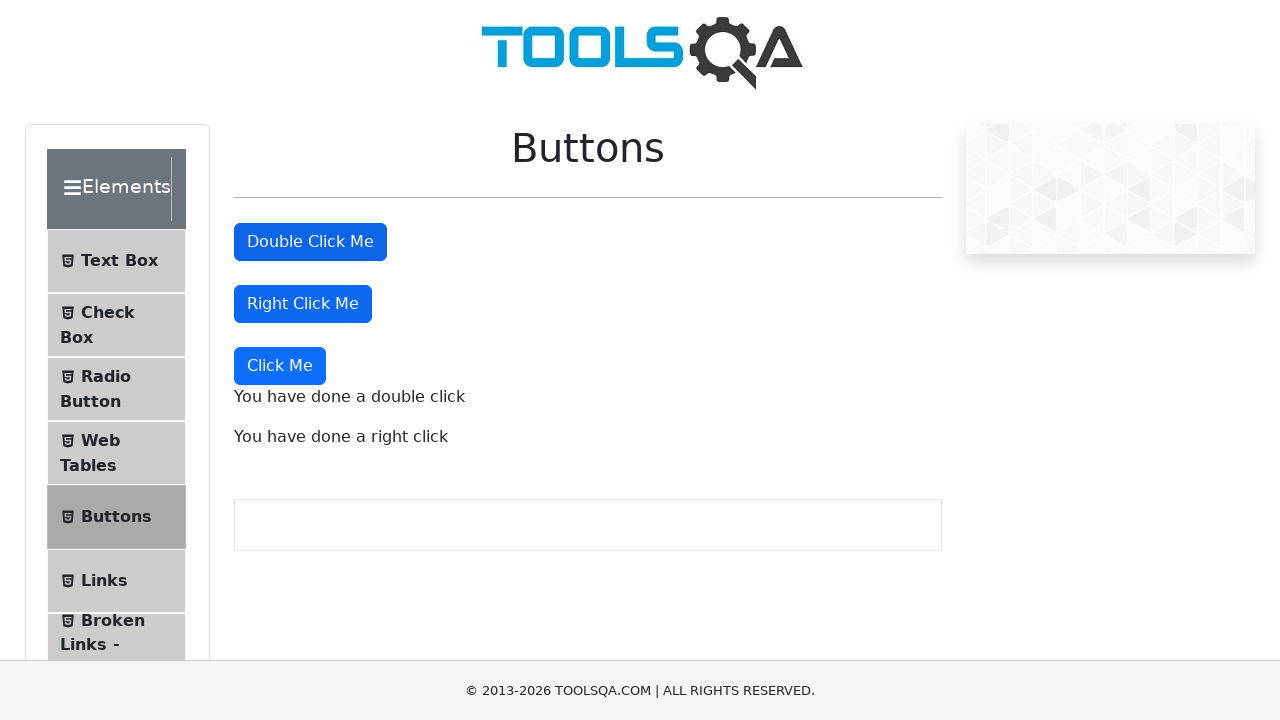

Right-click message appeared
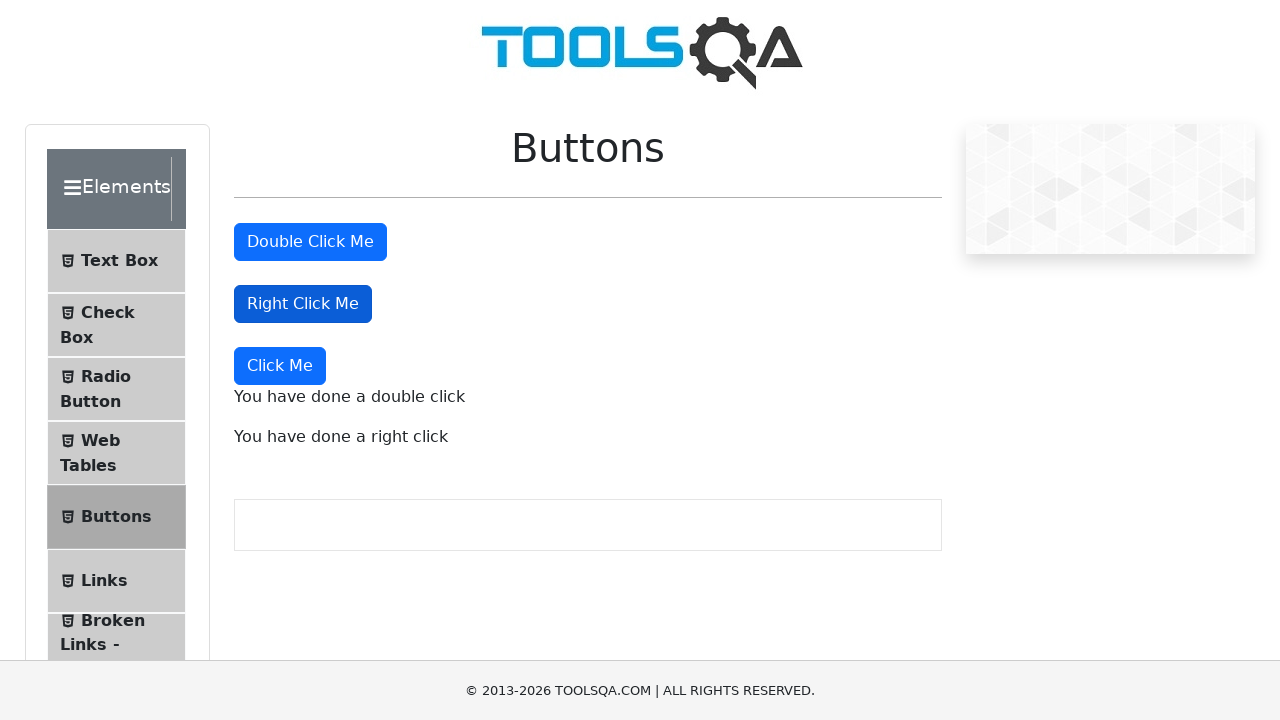

Clicked the 'Click Me' button at (280, 366) on xpath=//button[text()='Click Me']
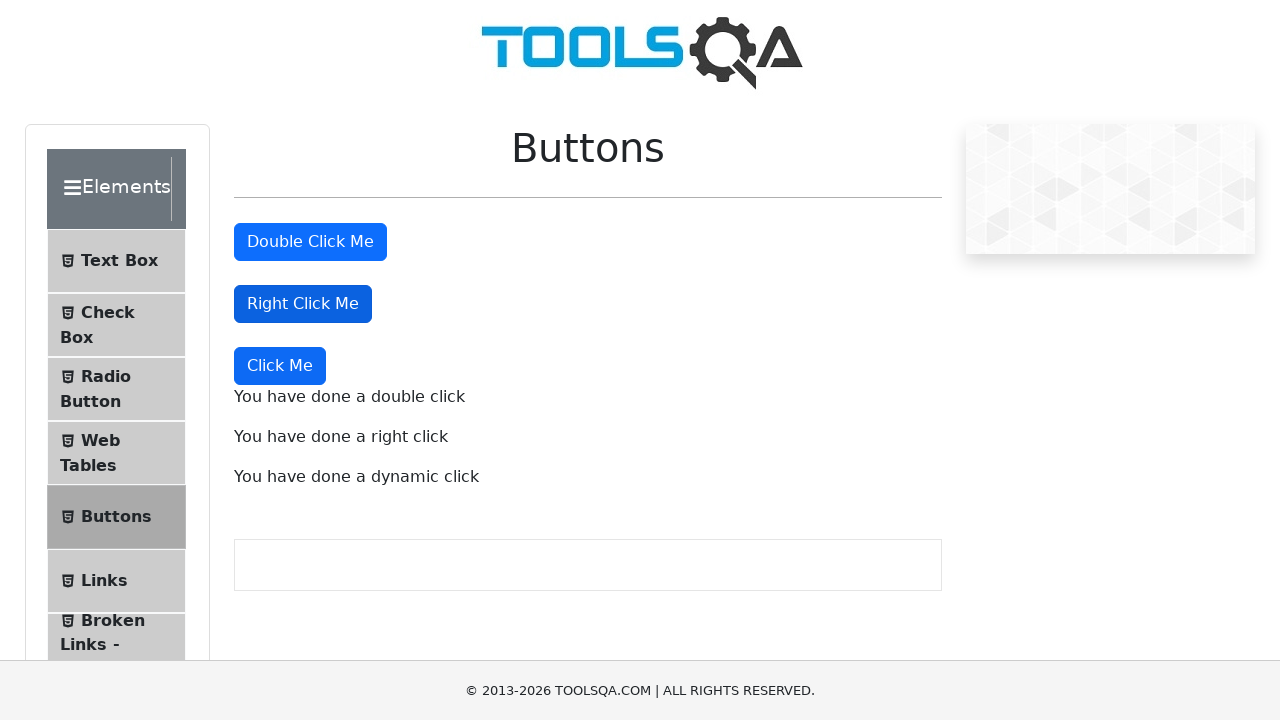

Dynamic click message appeared
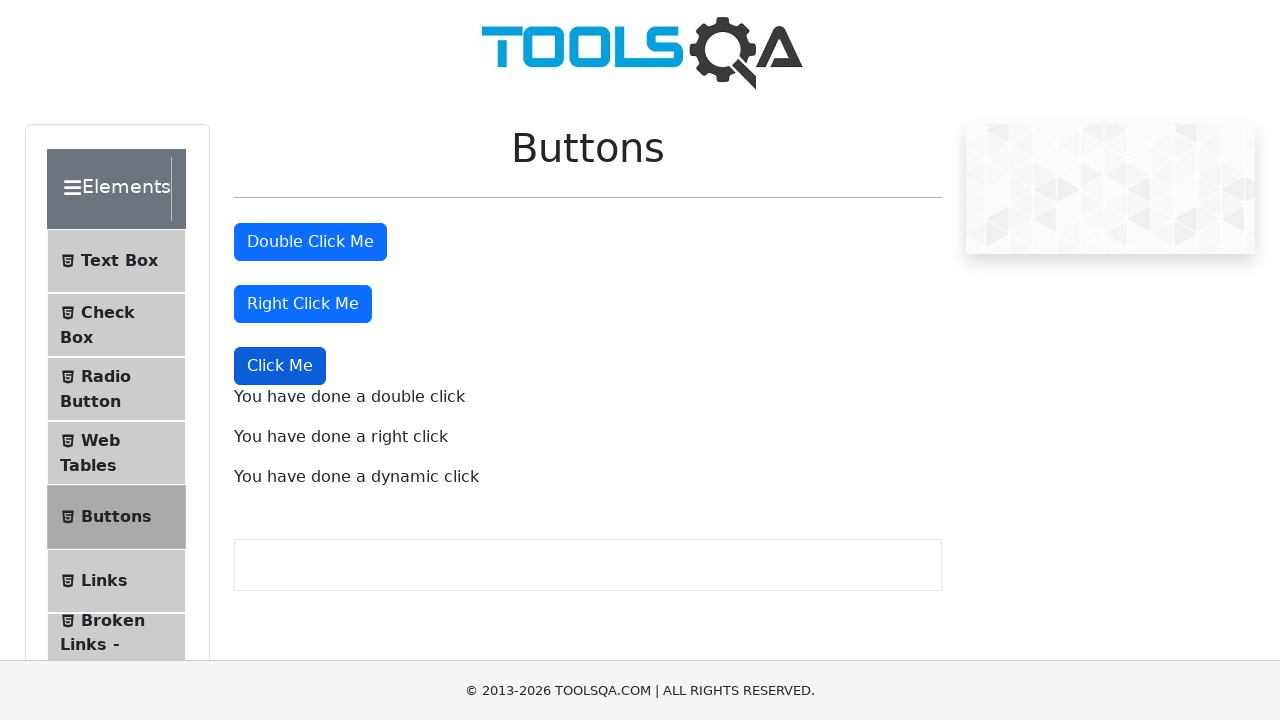

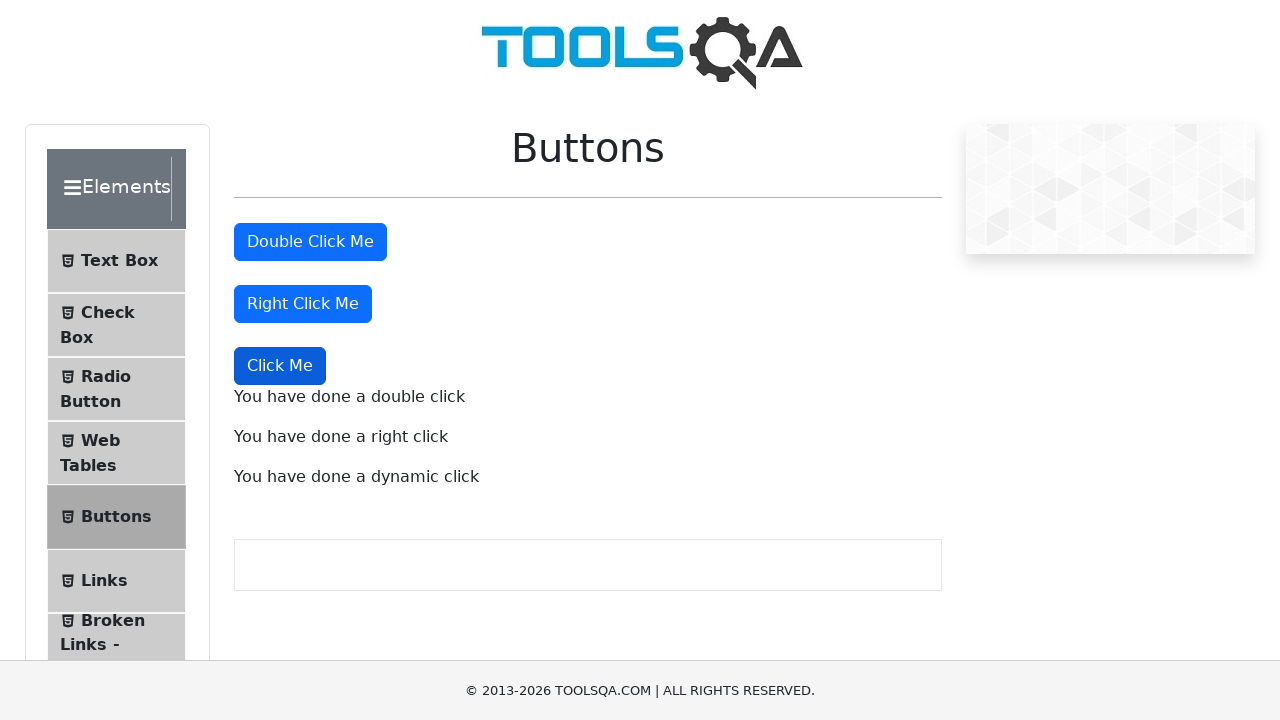